Tests the search/filter functionality on a product offers table by entering "Rice" in the search field and verifying that the filtered results contain the search term

Starting URL: https://rahulshettyacademy.com/greenkart/#/offers

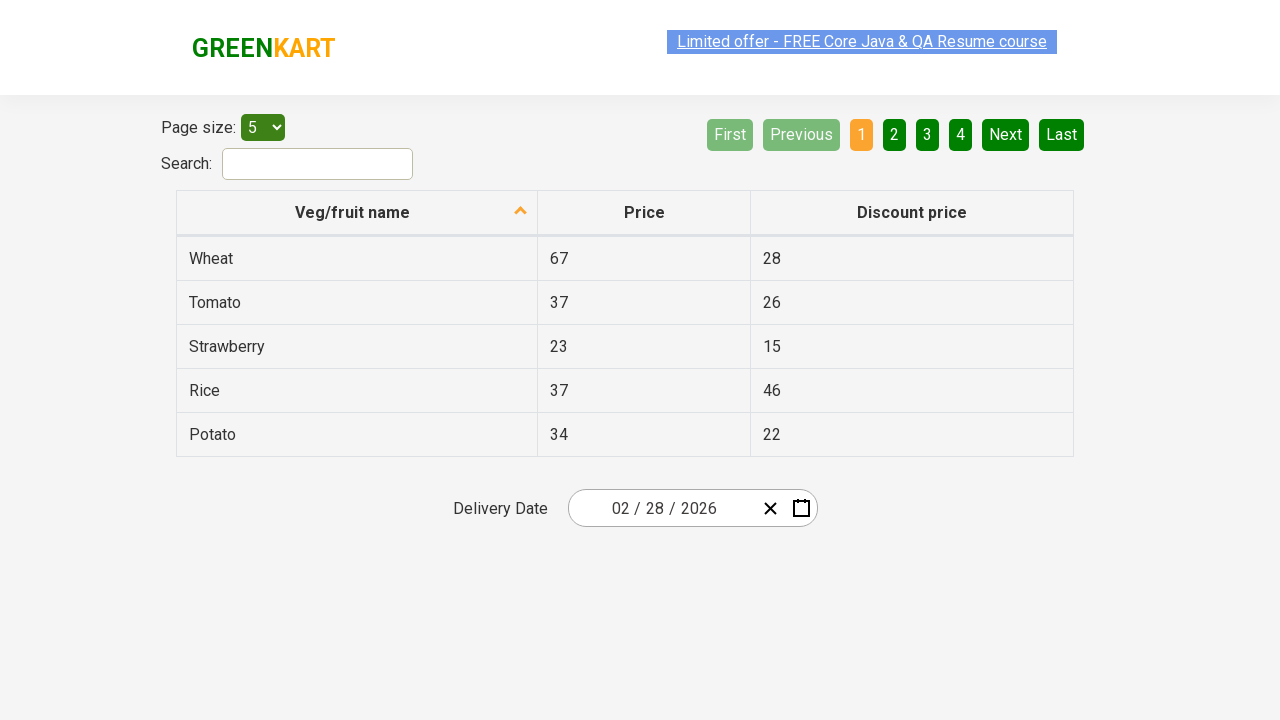

Filled search field with 'Rice' to filter product offers table on #search-field
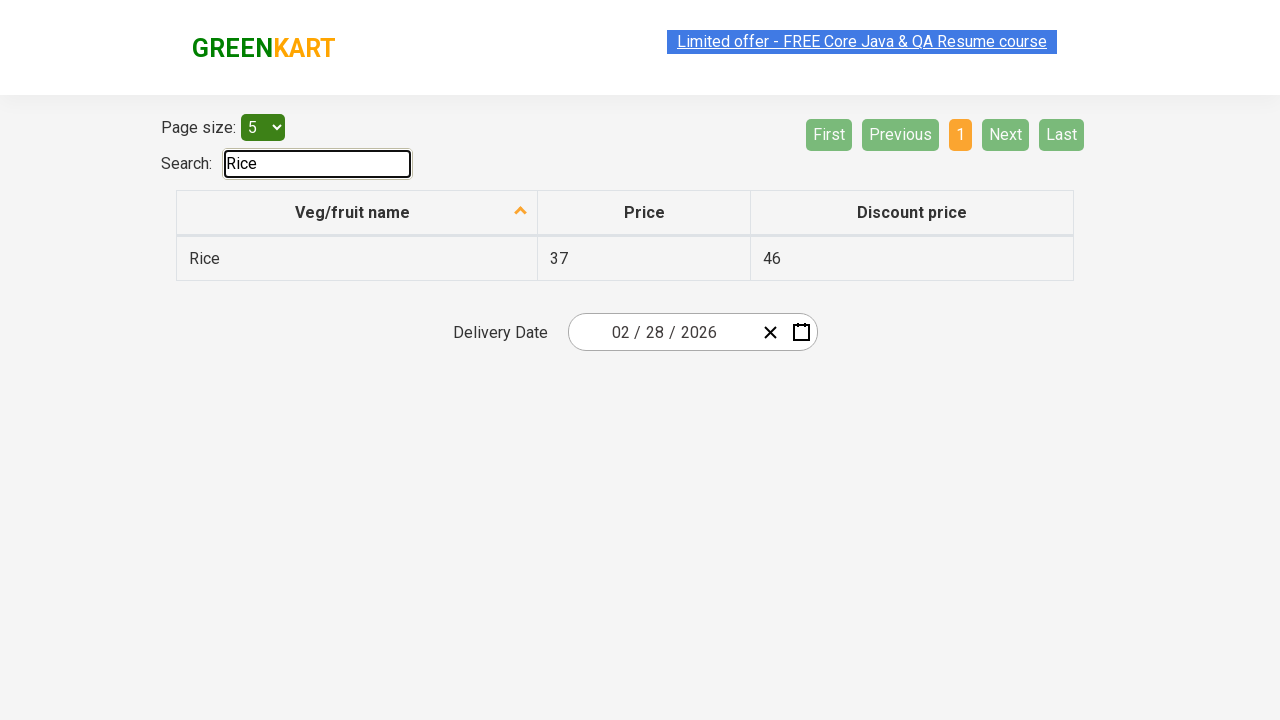

Waited for filtered table results to load
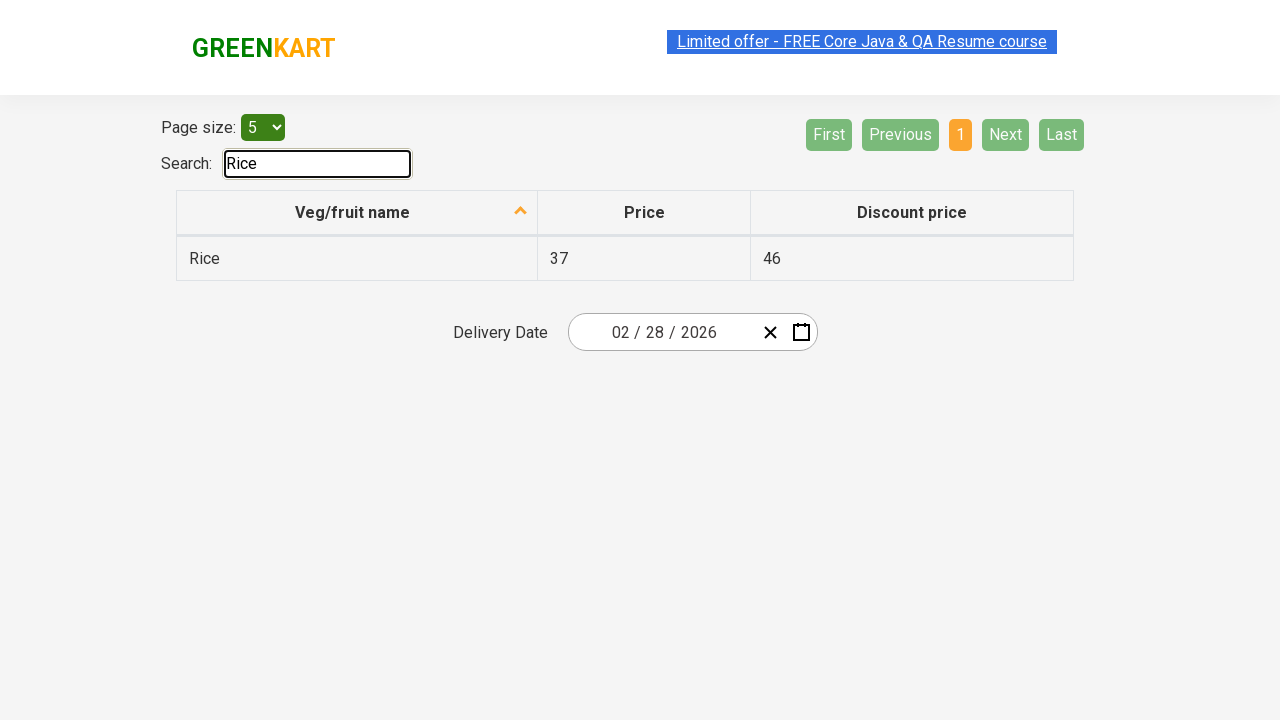

Retrieved all filtered table rows
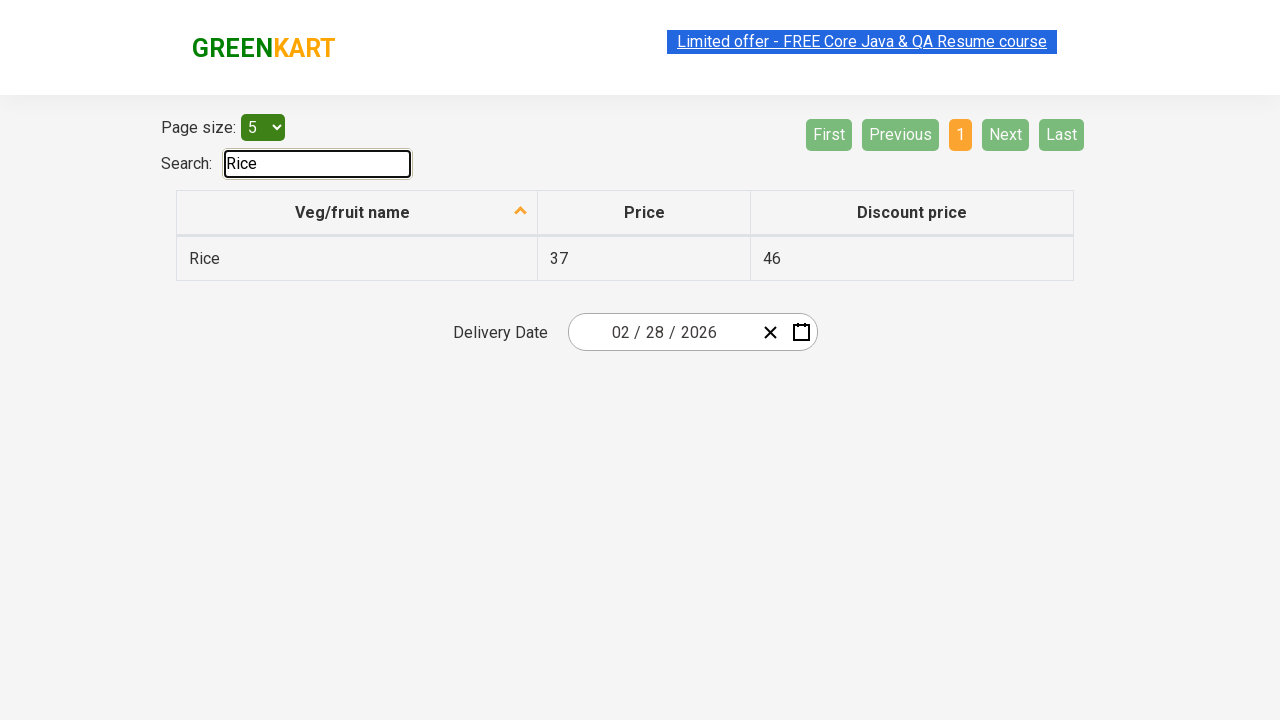

Verified that filtered results contain at least one item matching 'Rice'
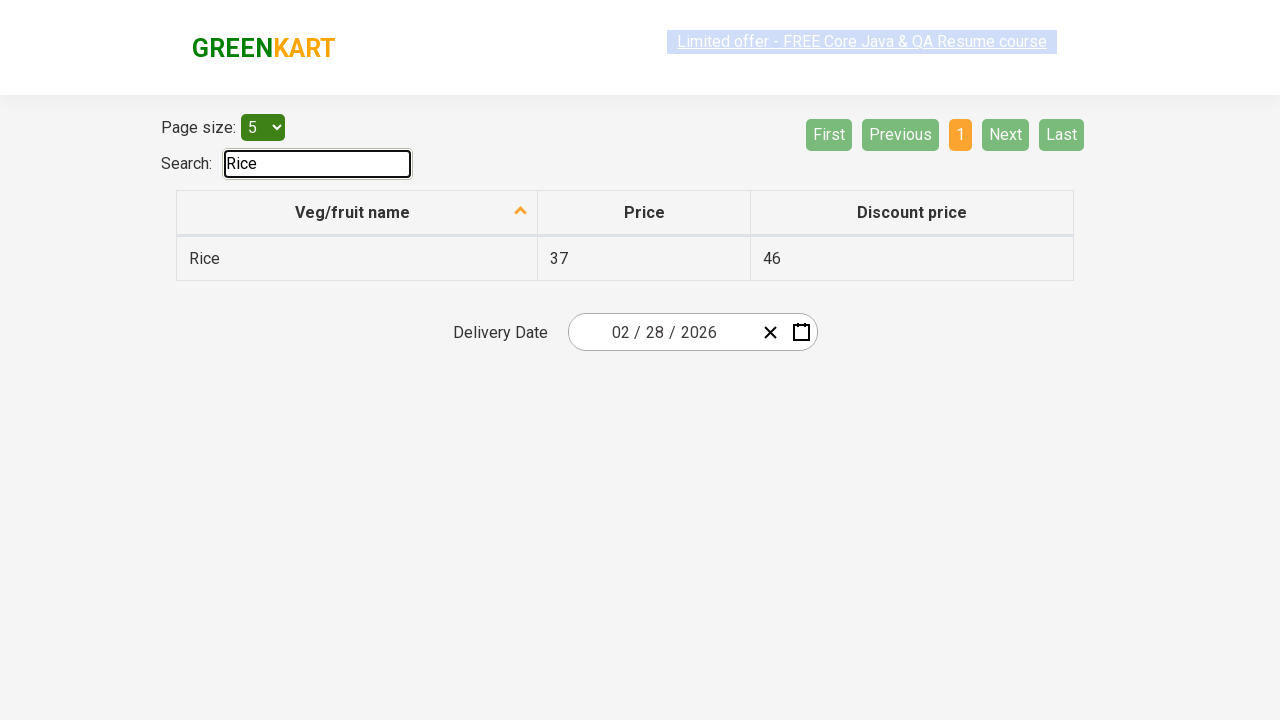

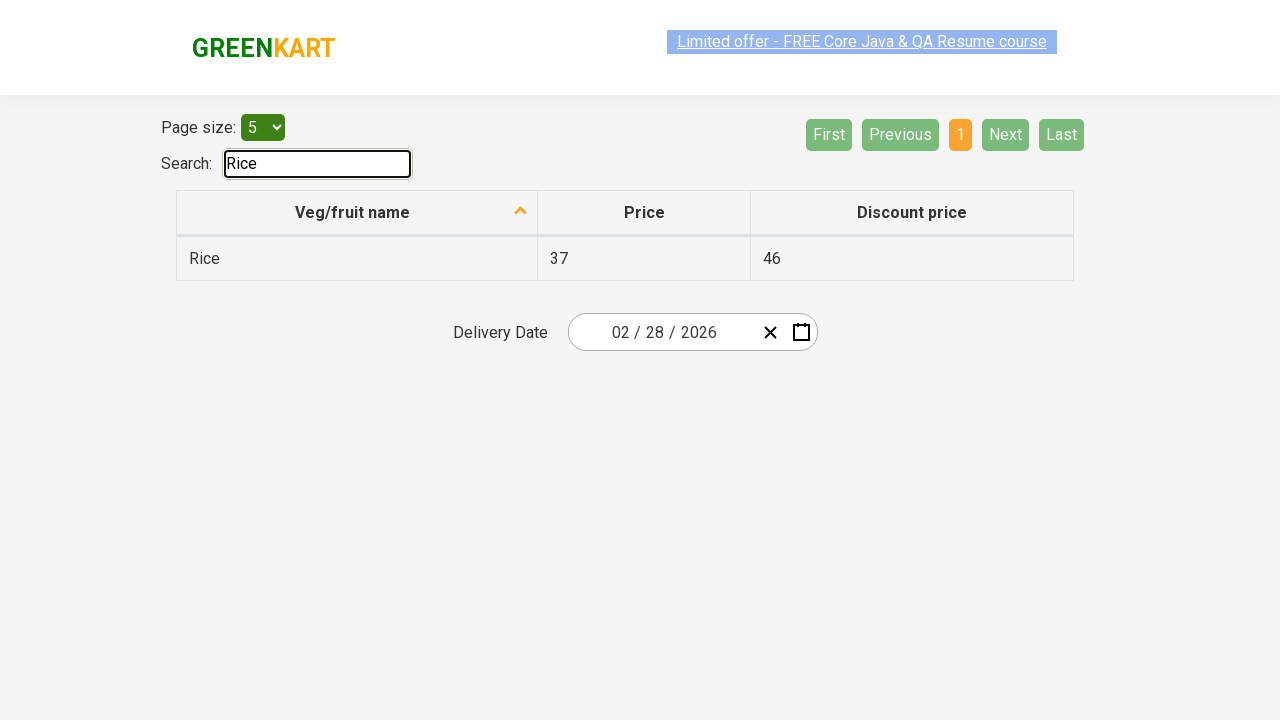